Tests range slider interaction using mouse drag action to change the slider value

Starting URL: https://www.selenium.dev/selenium/web/web-form.html

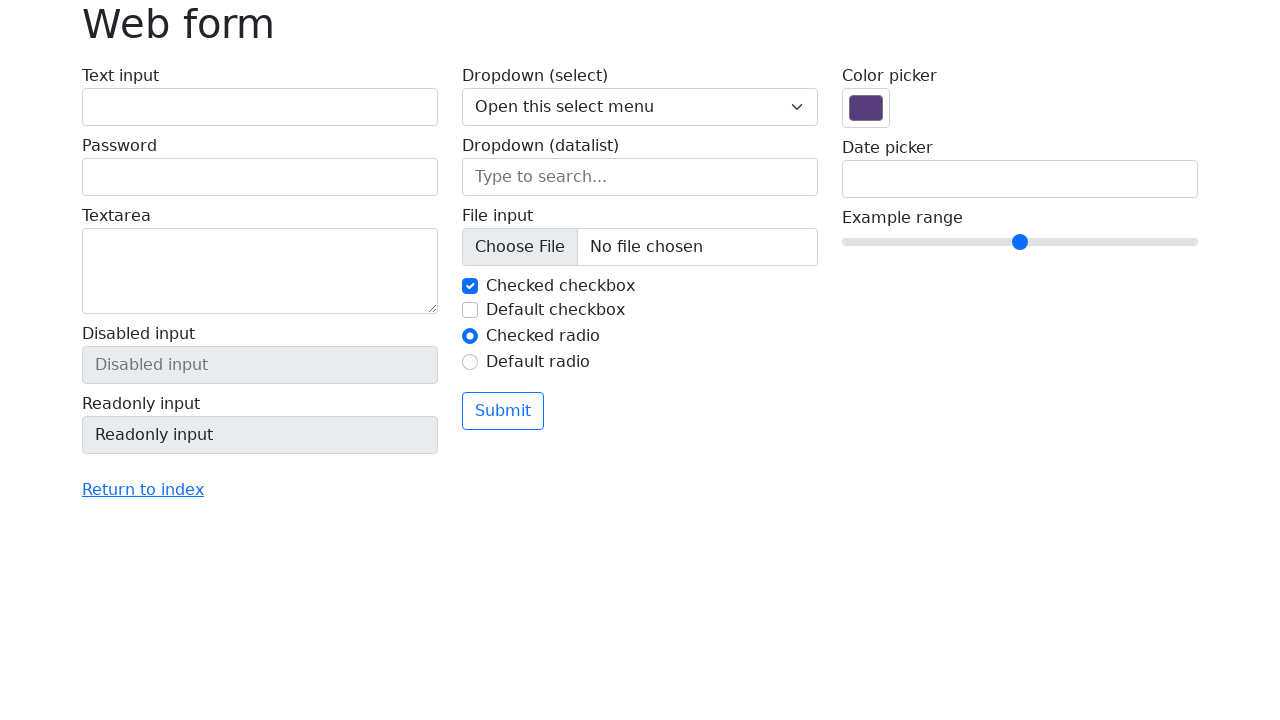

Located range slider element
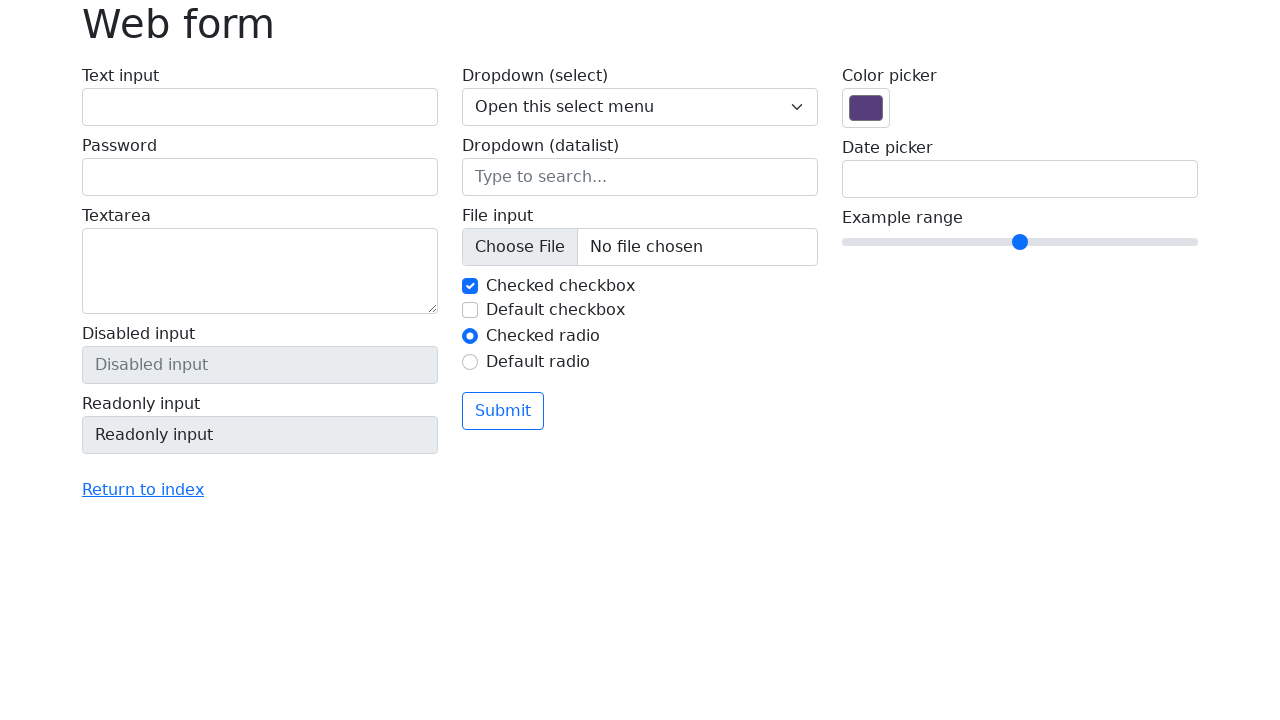

Retrieved bounding box of slider for drag calculation
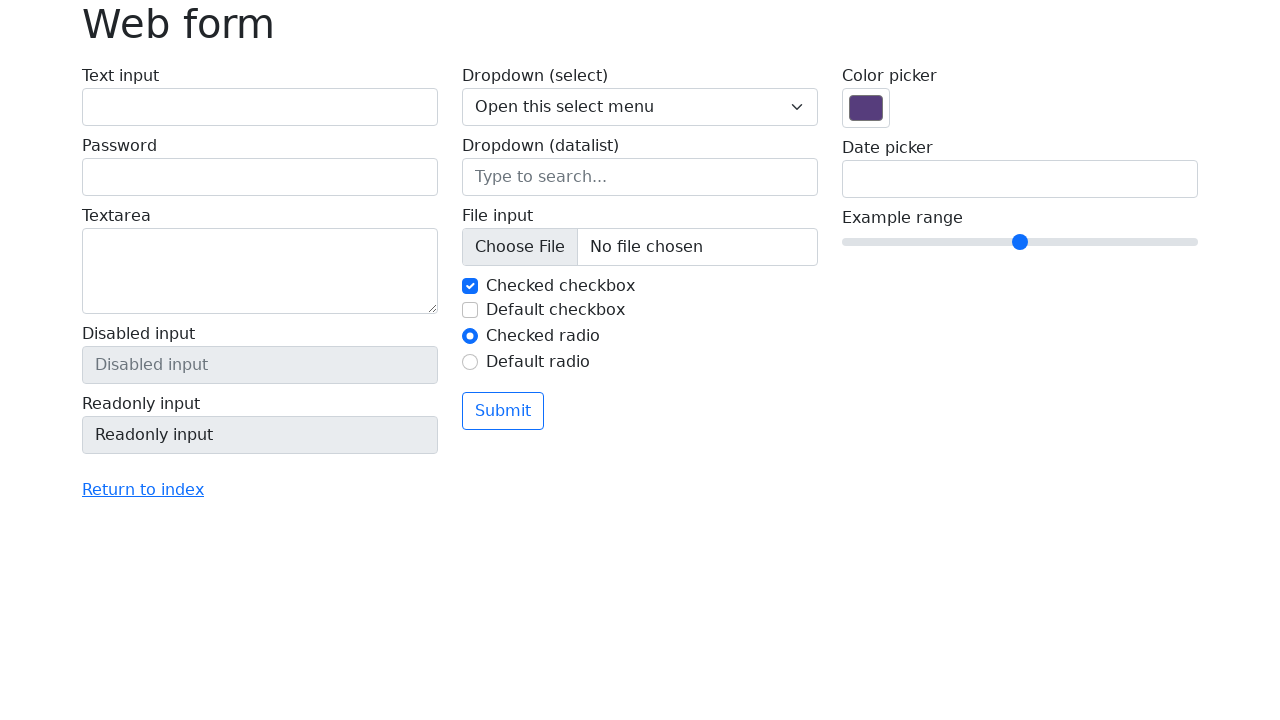

Moved mouse to center of slider at (1020, 242)
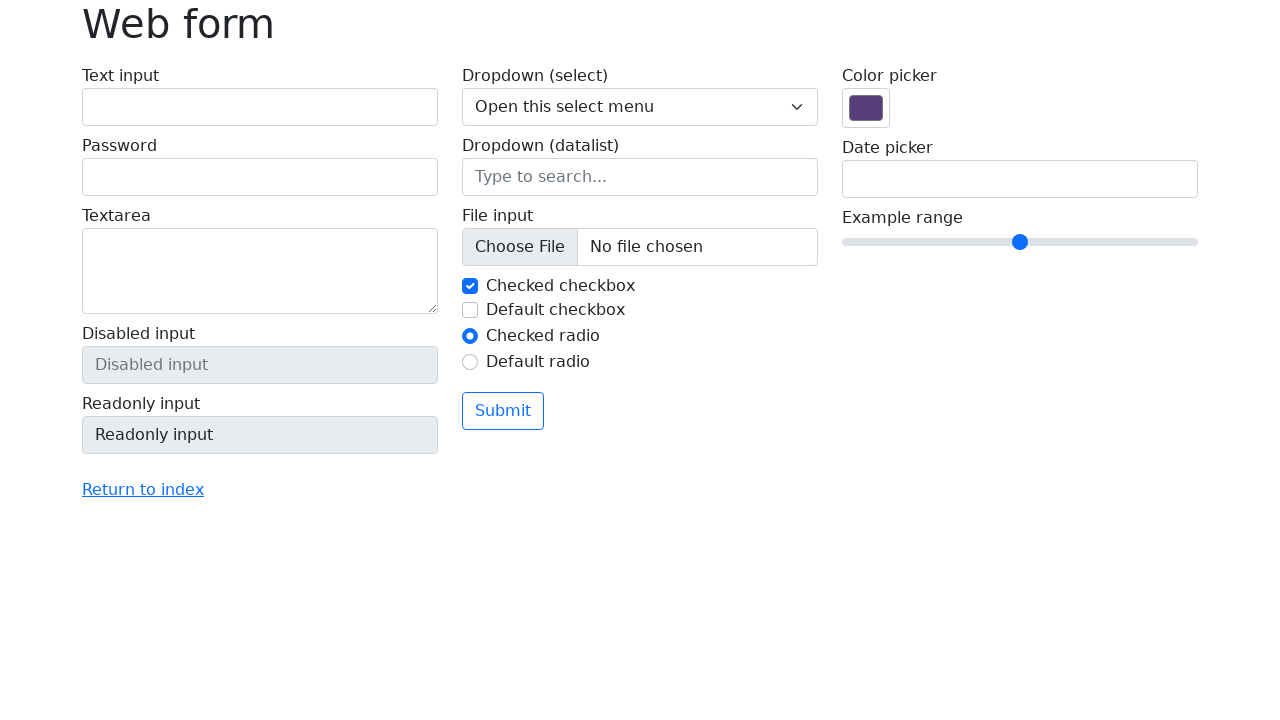

Pressed mouse button down on slider at (1020, 242)
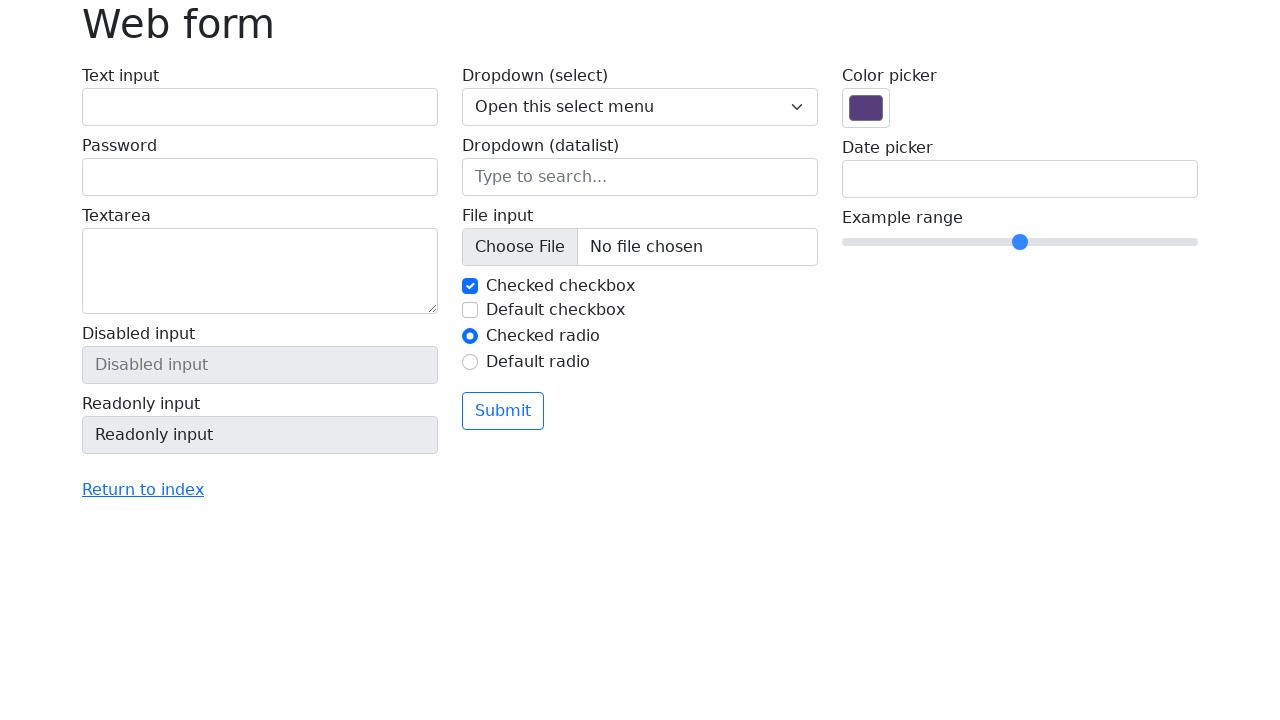

Dragged slider 50 pixels to the right at (1070, 242)
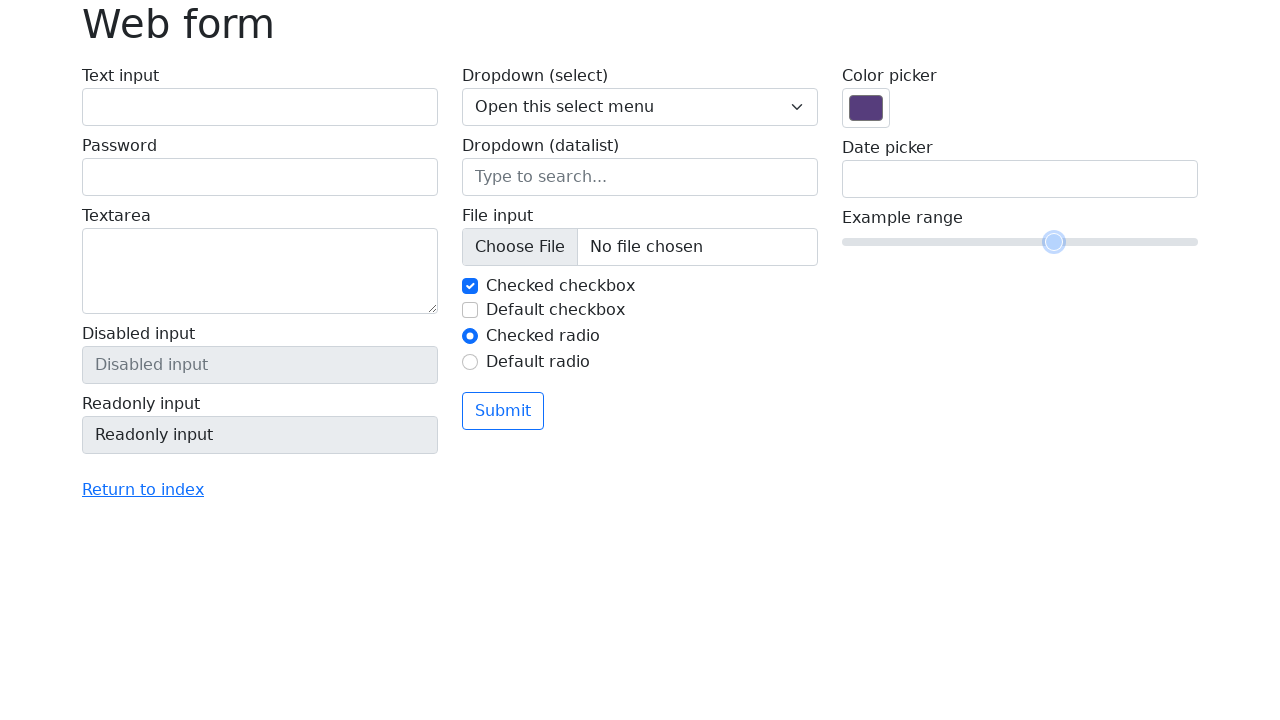

Released mouse button, slider drag completed at (1070, 242)
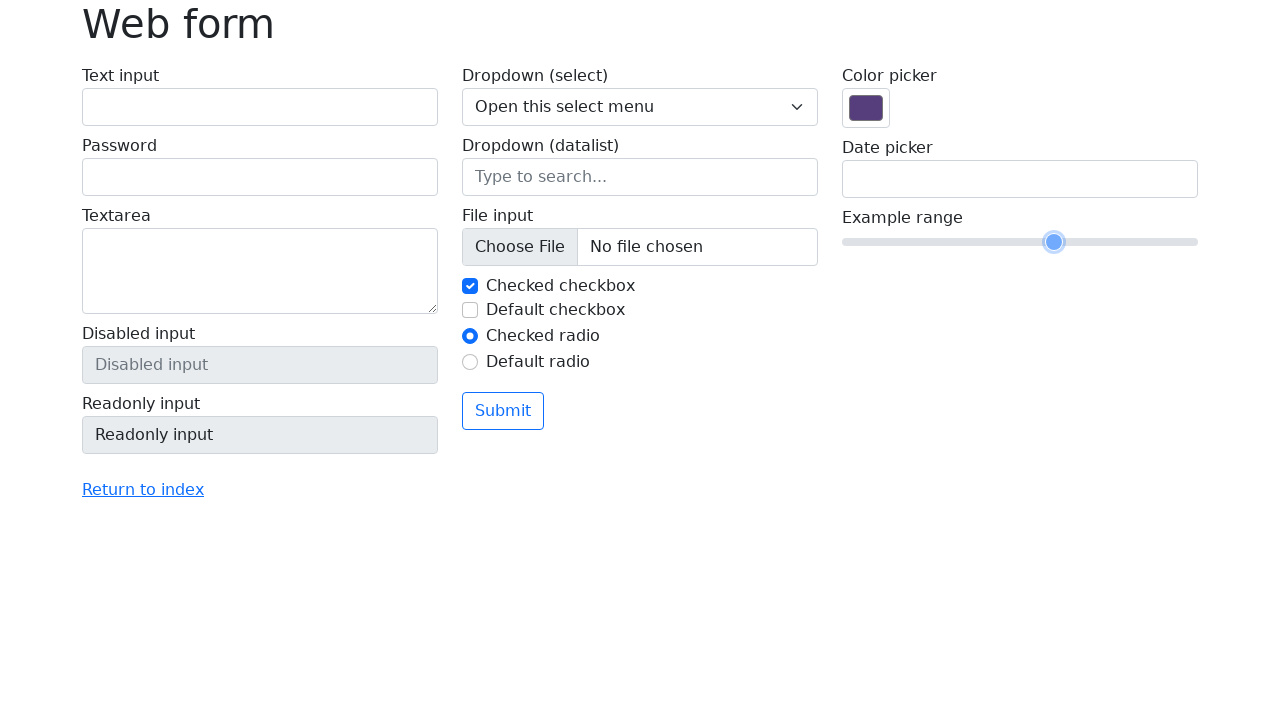

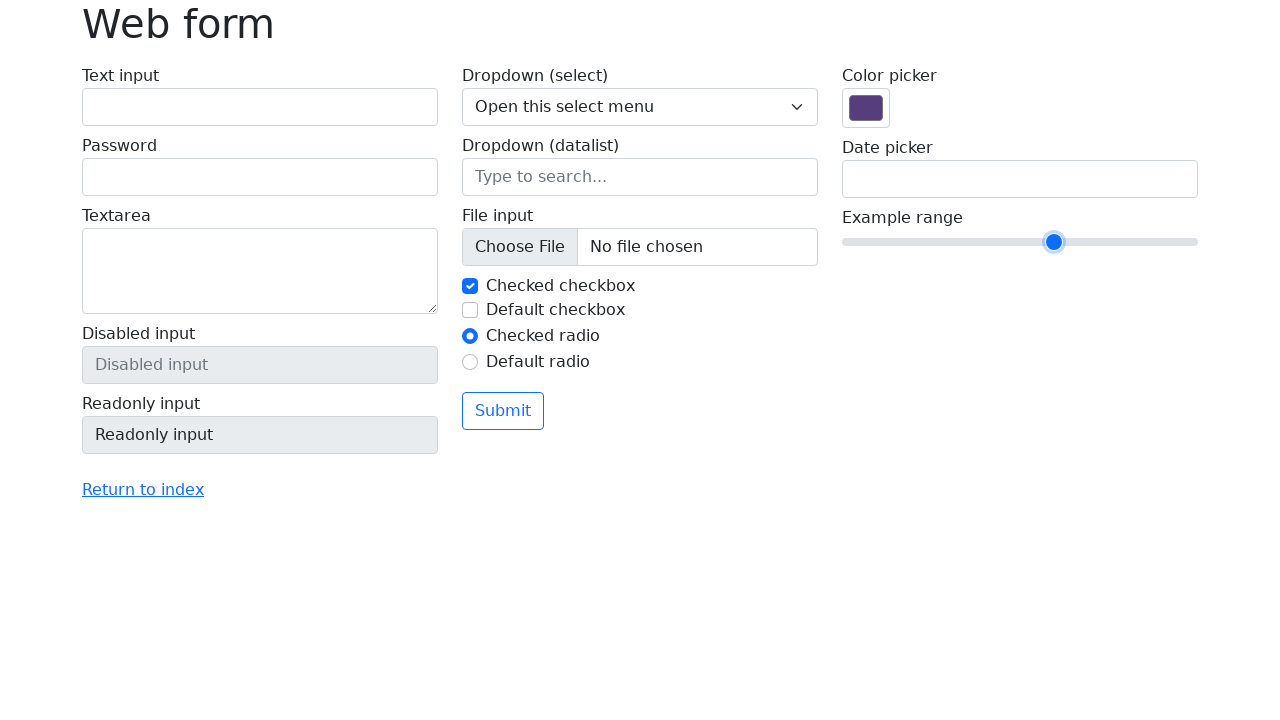